Tests the Text Box form by filling in user details including name, email, and addresses

Starting URL: https://demoqa.com/

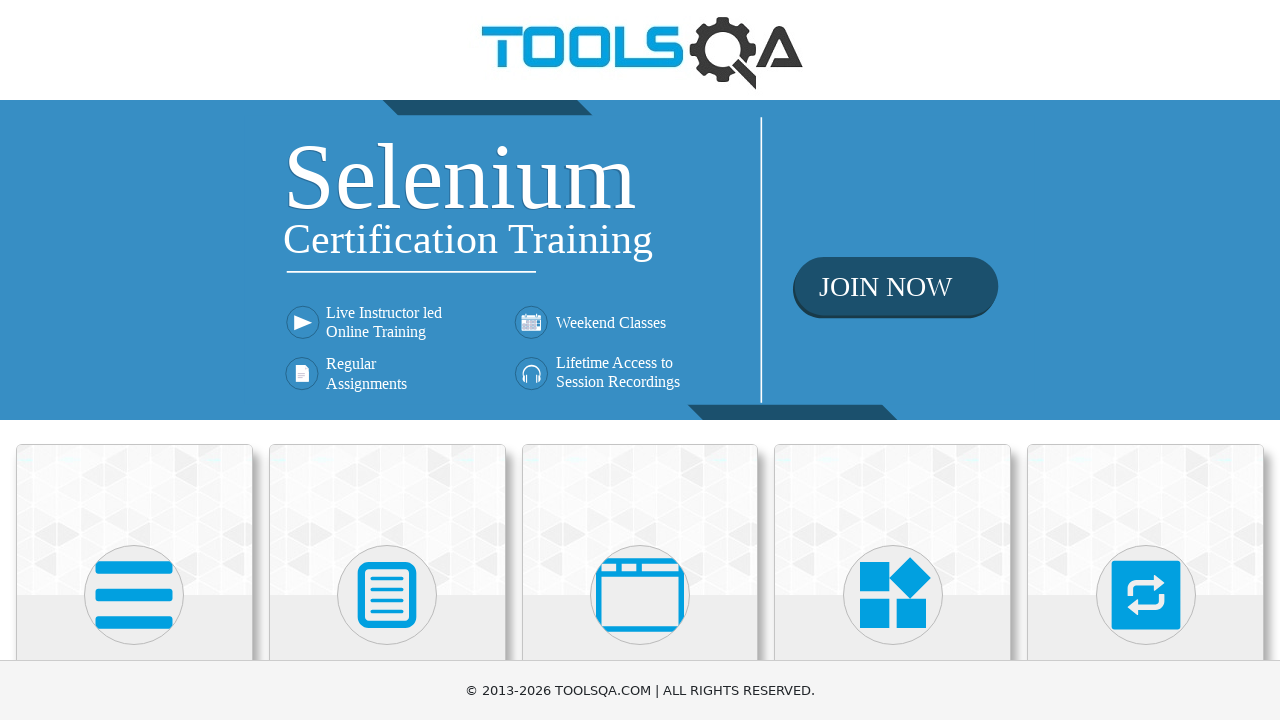

Clicked on Elements section at (134, 360) on xpath=//h5[text()='Elements']
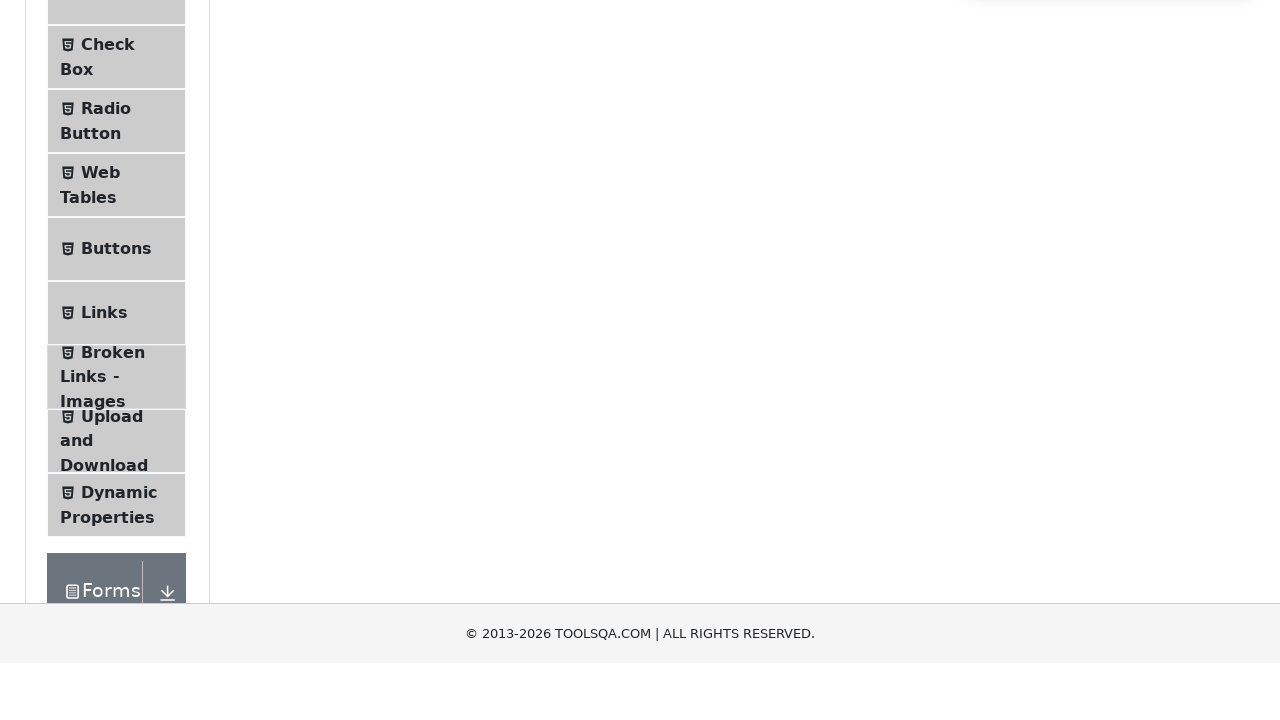

Clicked on Text Box menu item at (119, 261) on xpath=//span[text()='Text Box']
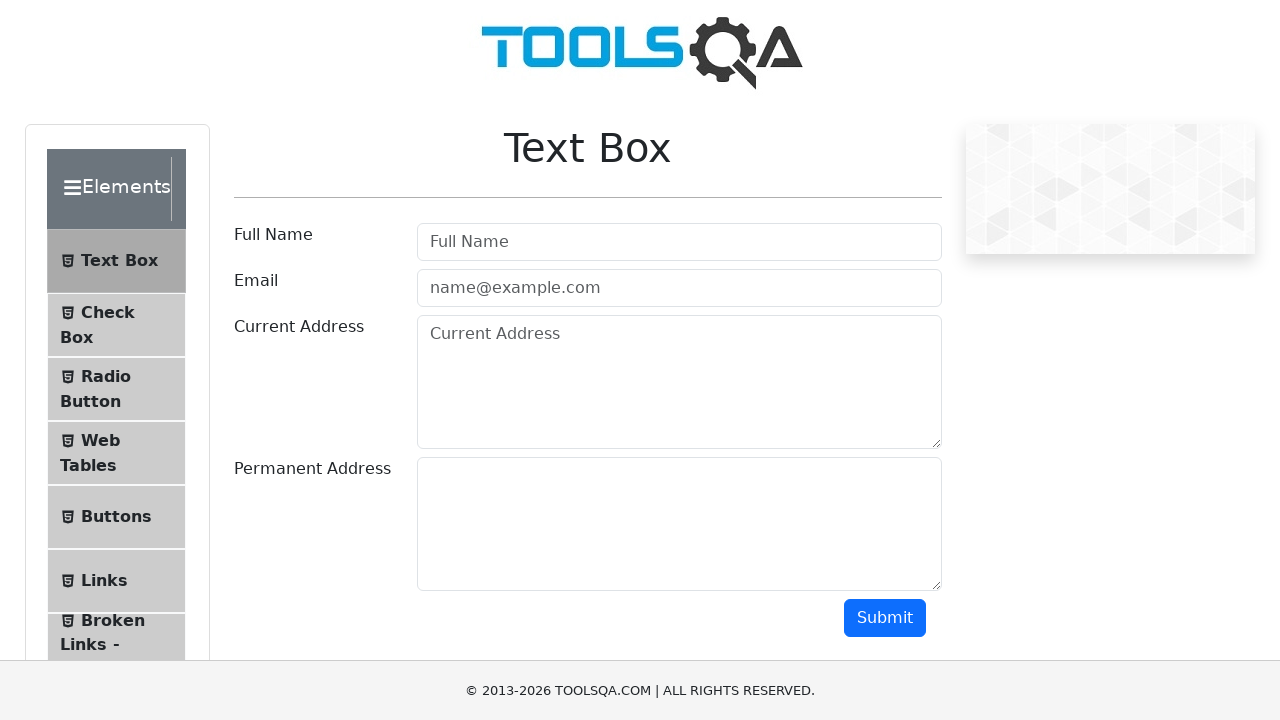

Filled Full Name field with 'Hemanth' on input#userName
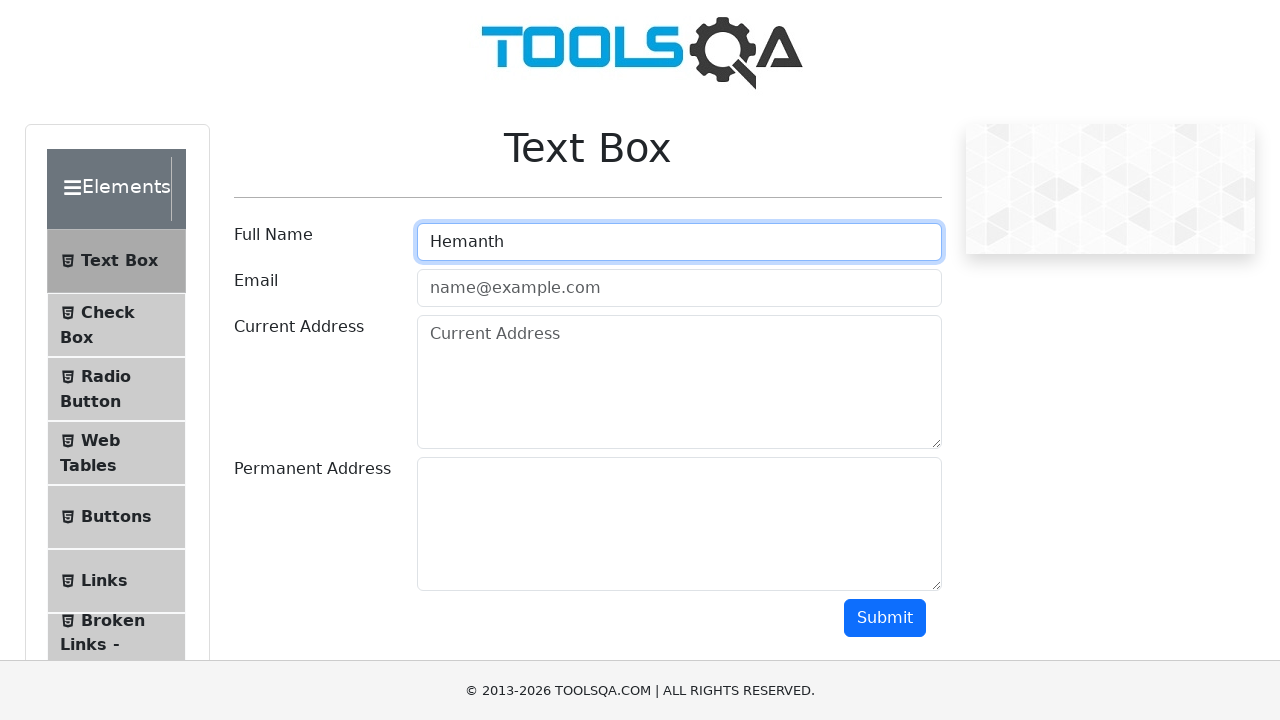

Filled Email field with 'hemanth.kc@qualitest.com' on //input[@placeholder='name@example.com']
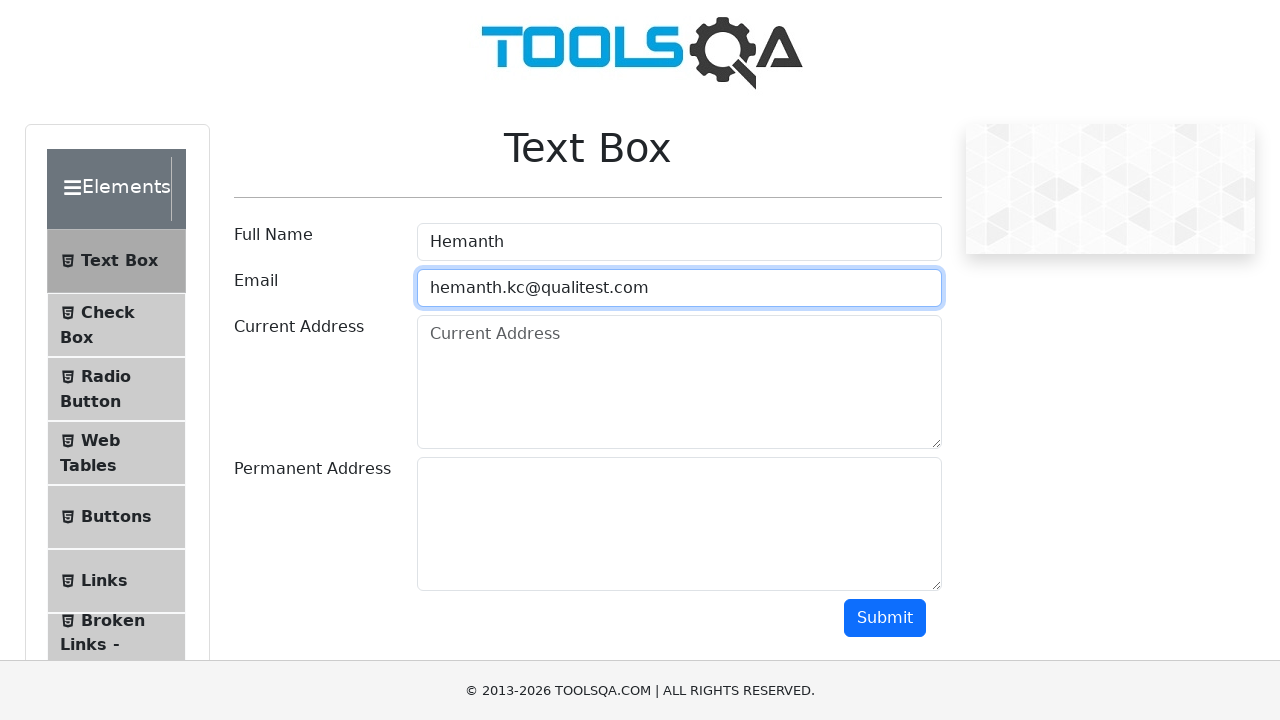

Filled Current Address field with 'Bengaluru, Karnataka.' on #currentAddress
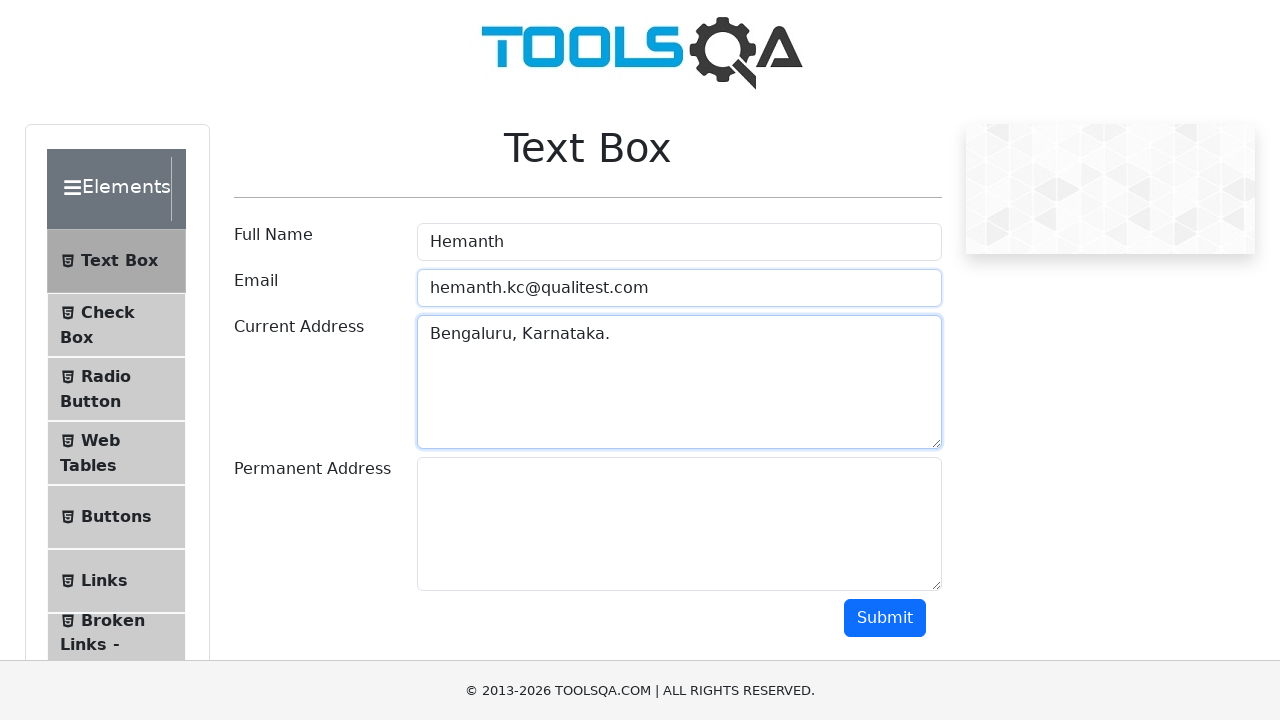

Filled Permanent Address field with 'Bengaluru, Karnataka.' on #permanentAddress
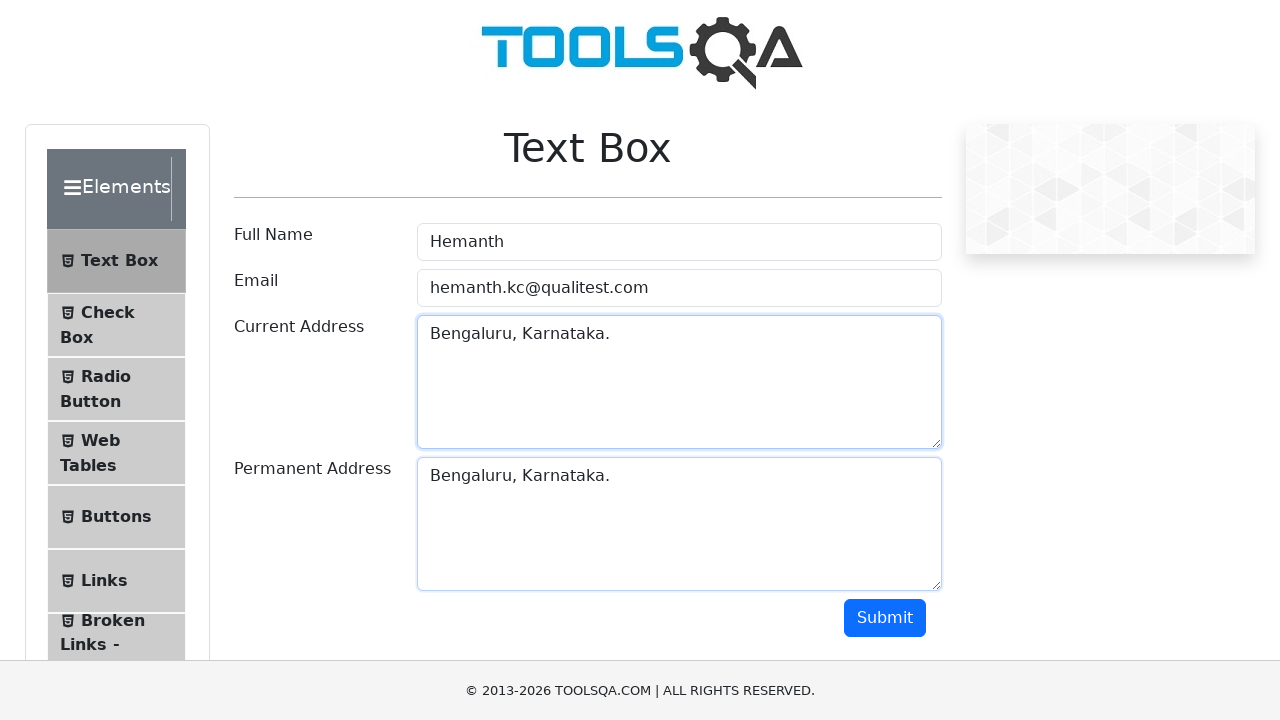

Scrolled down by 500 pixels
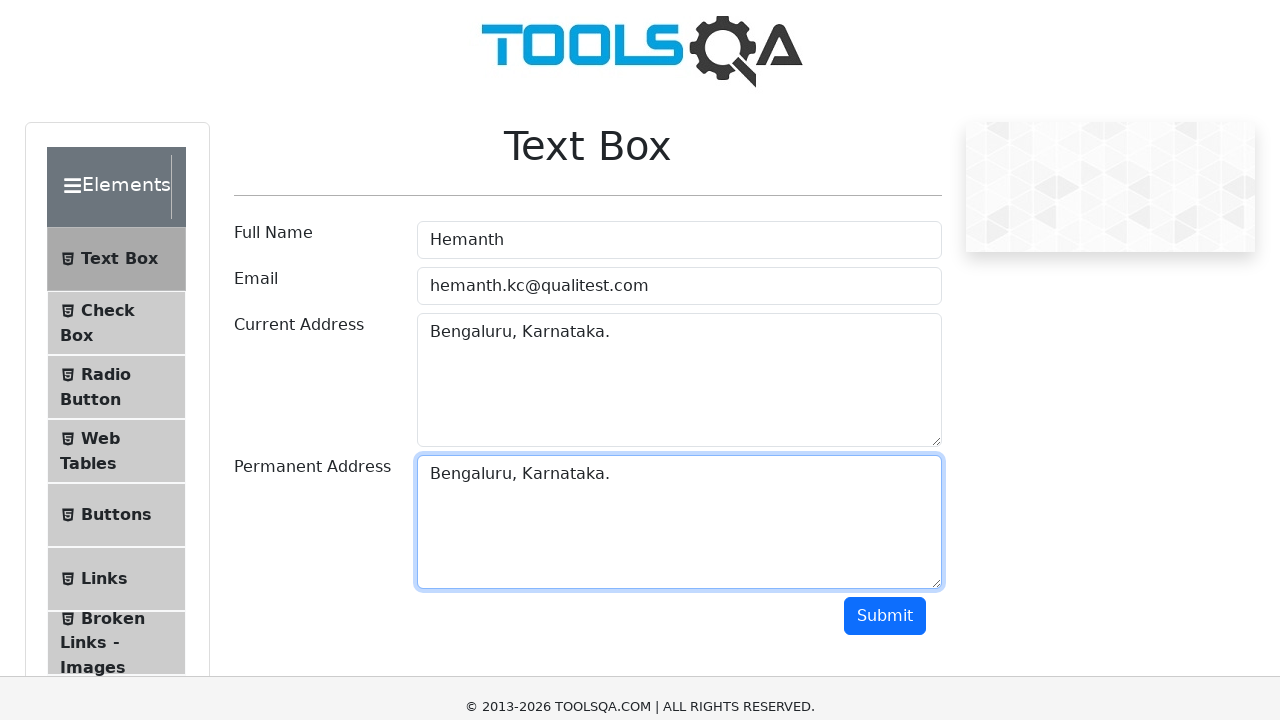

Clicked Submit button to submit the form at (885, 118) on #submit
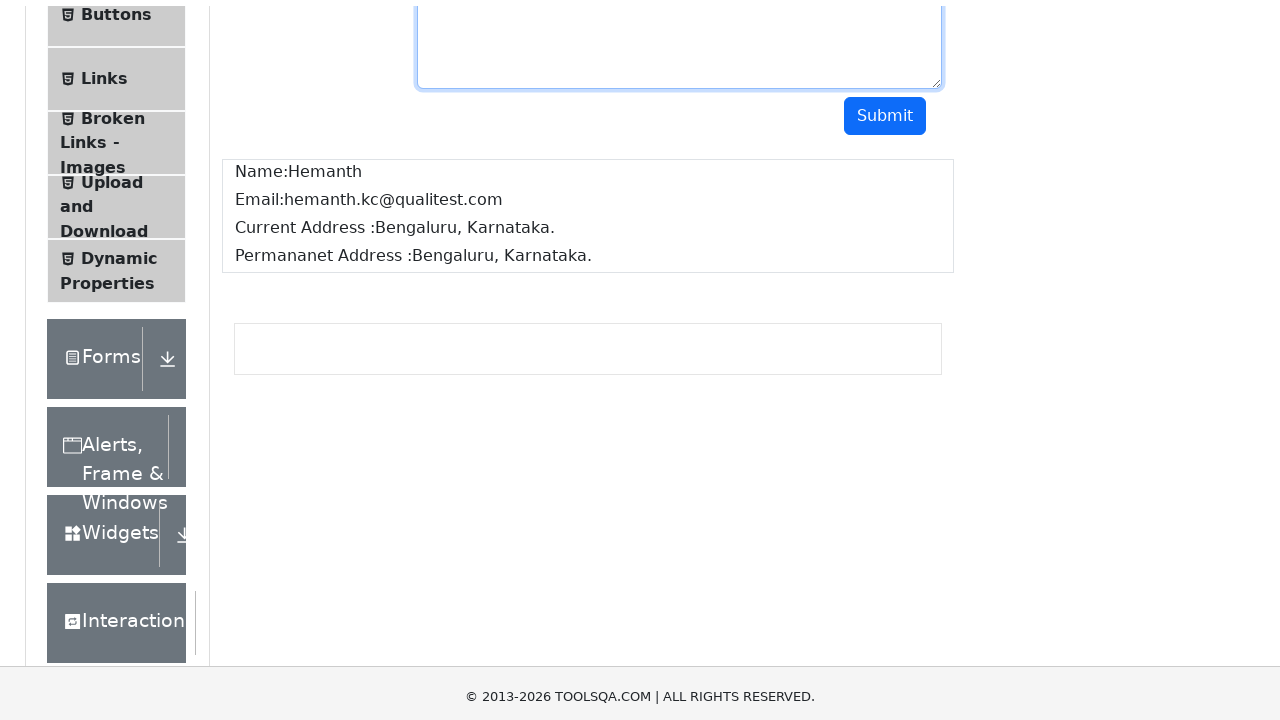

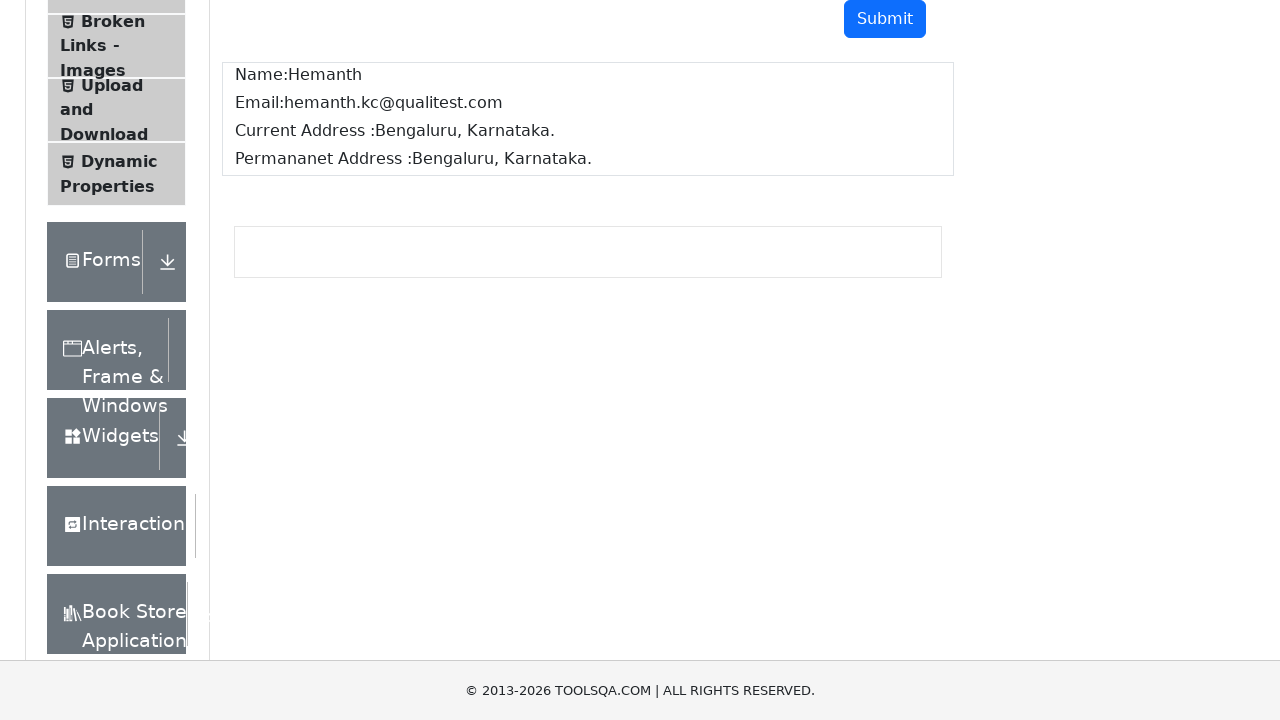